Tests the add element functionality on Herokuapp by clicking the Add Element button and verifying a new button appears

Starting URL: https://the-internet.herokuapp.com/

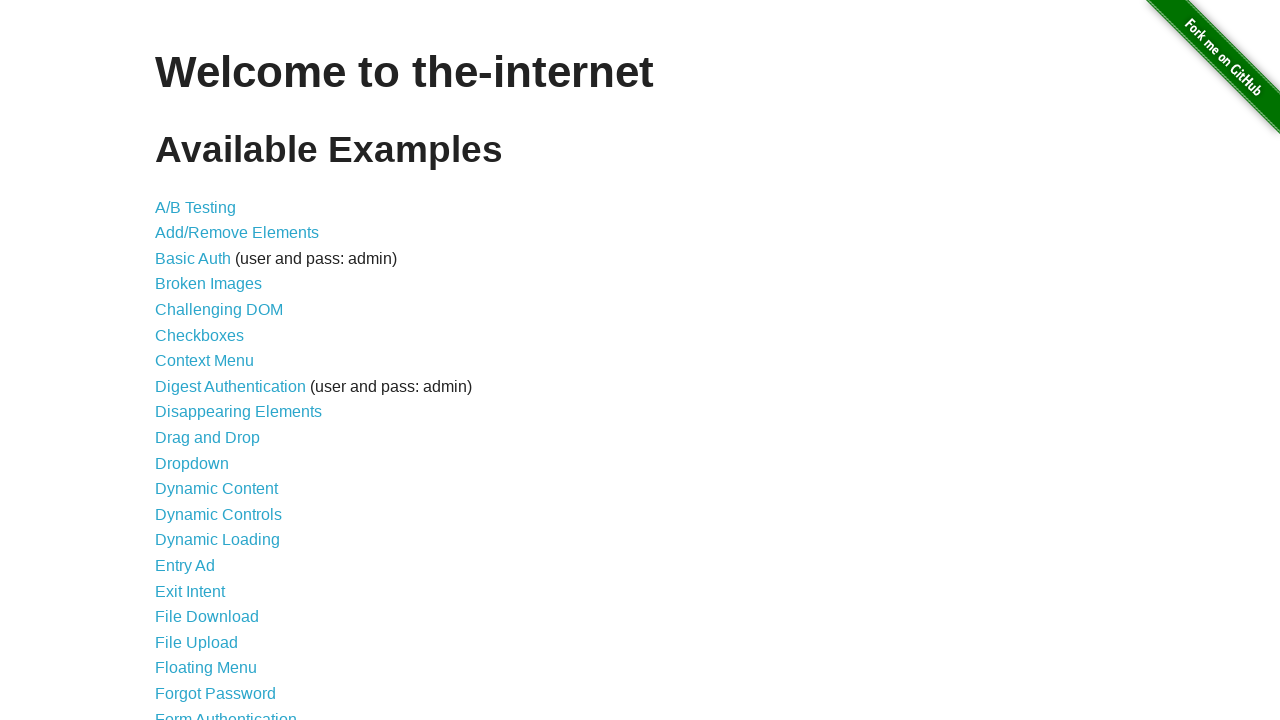

Clicked on Add/Remove Elements link at (237, 233) on a[href='/add_remove_elements/']
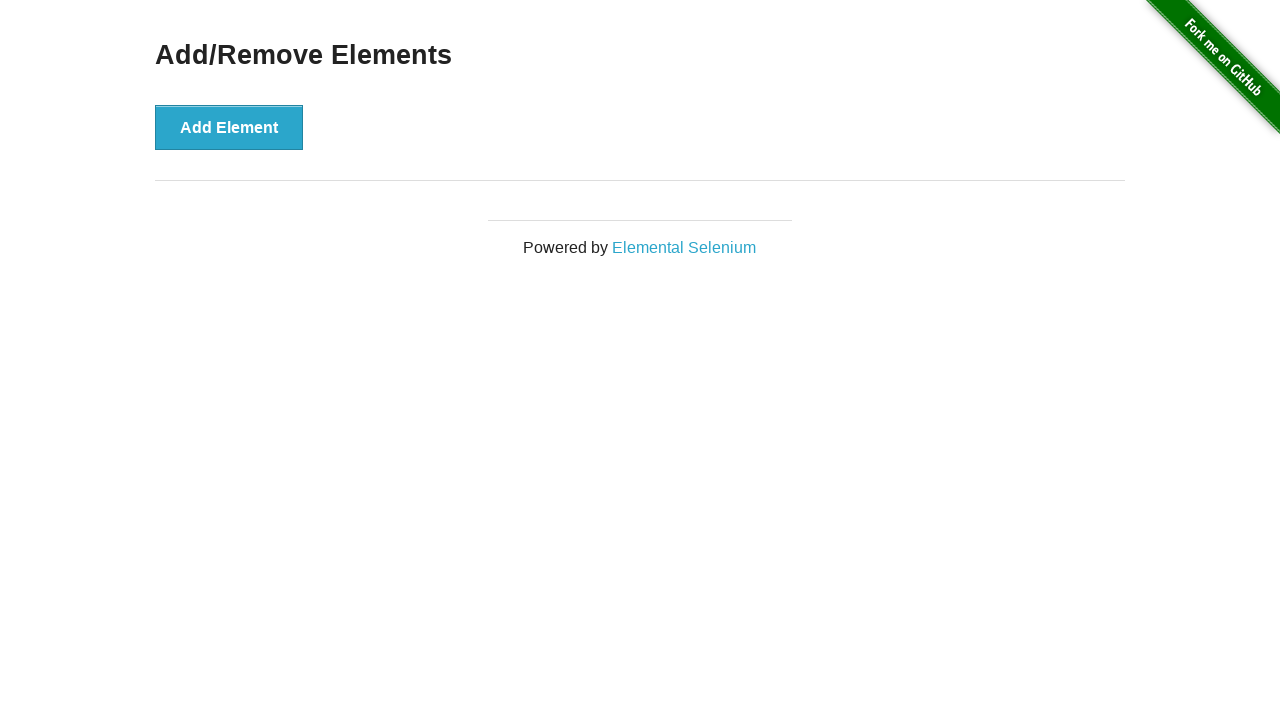

Clicked the Add Element button at (229, 127) on button[onclick='addElement()']
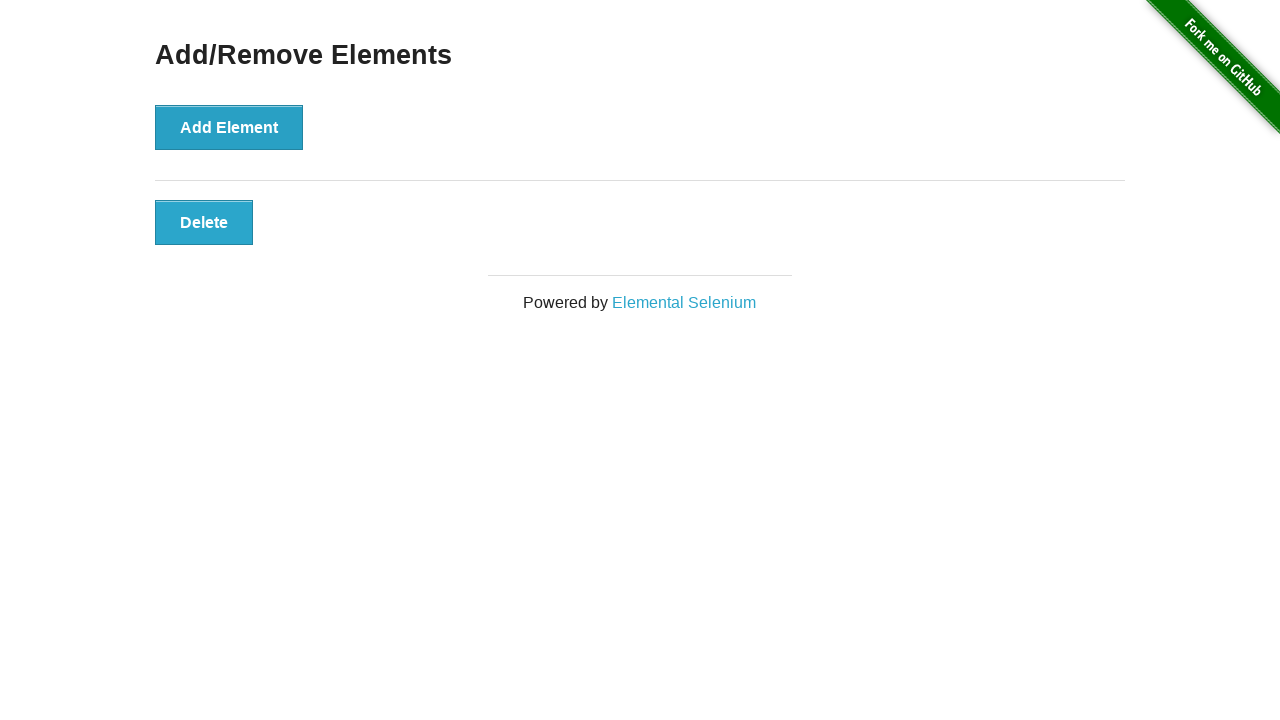

Verified new button with class 'added-manually' appeared
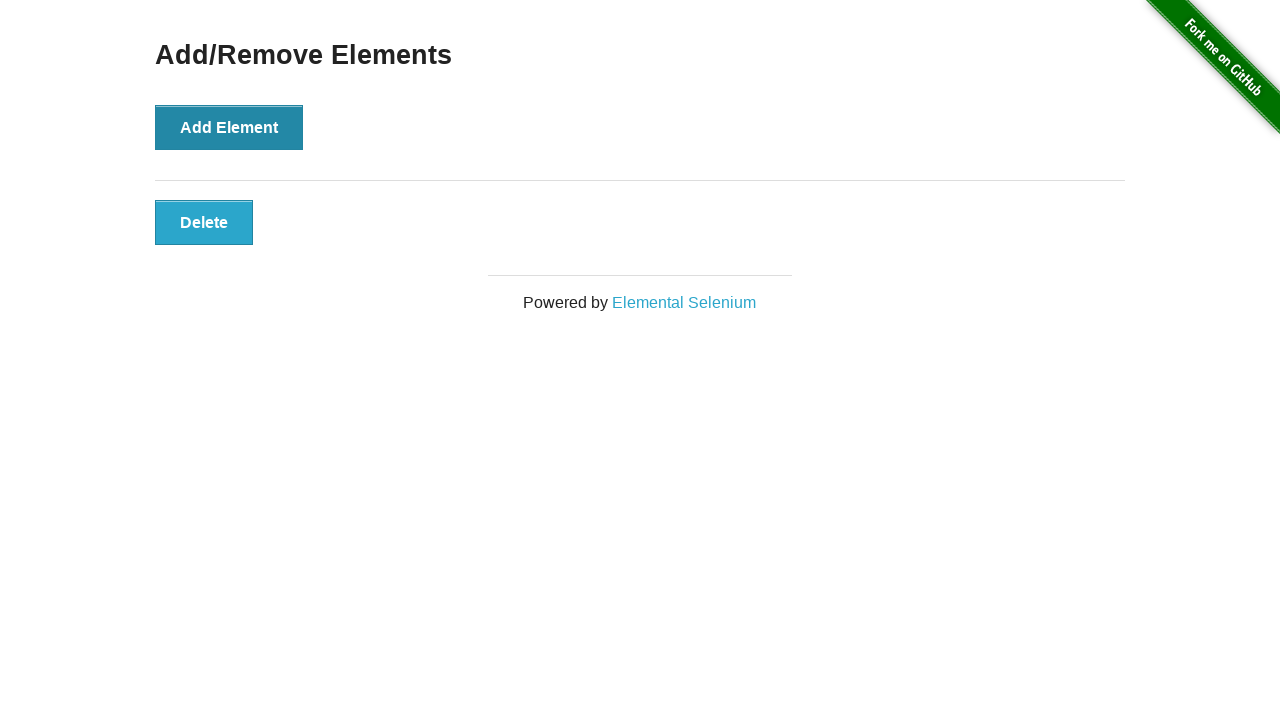

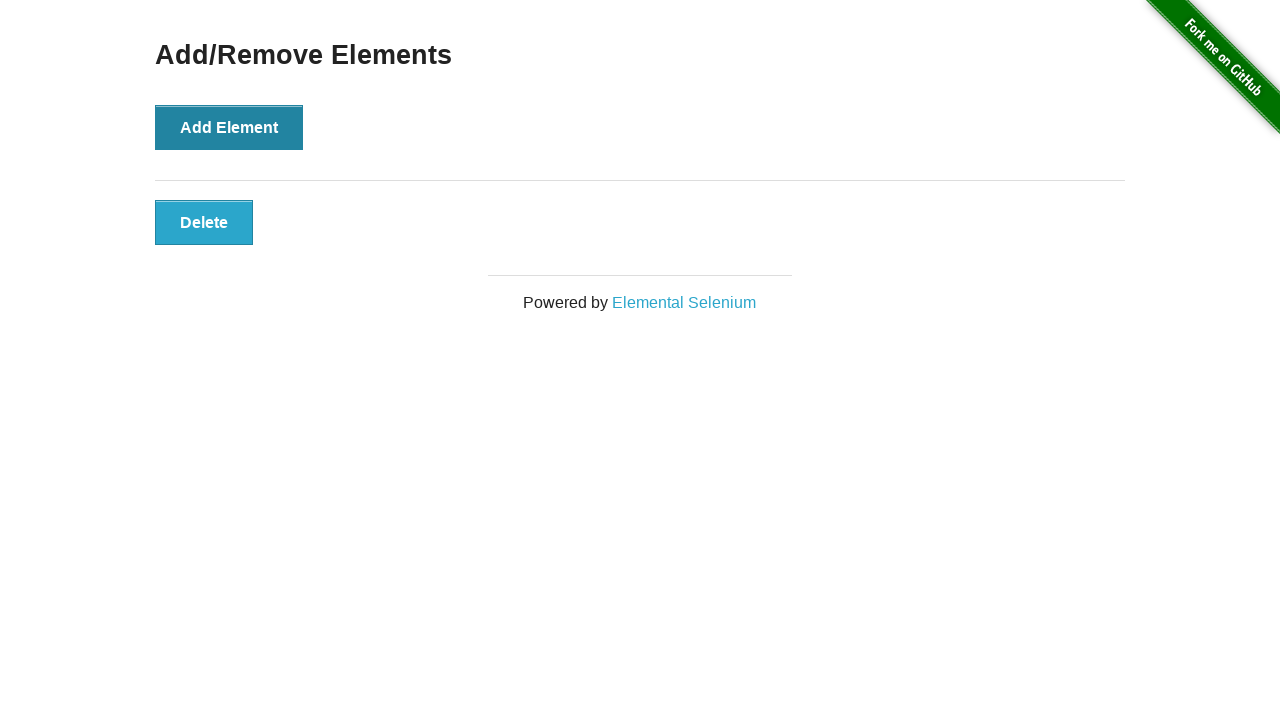